Navigates to siliconelabs.com in headless mode and retrieves the page title to verify the page loaded successfully.

Starting URL: http://siliconelabs.com

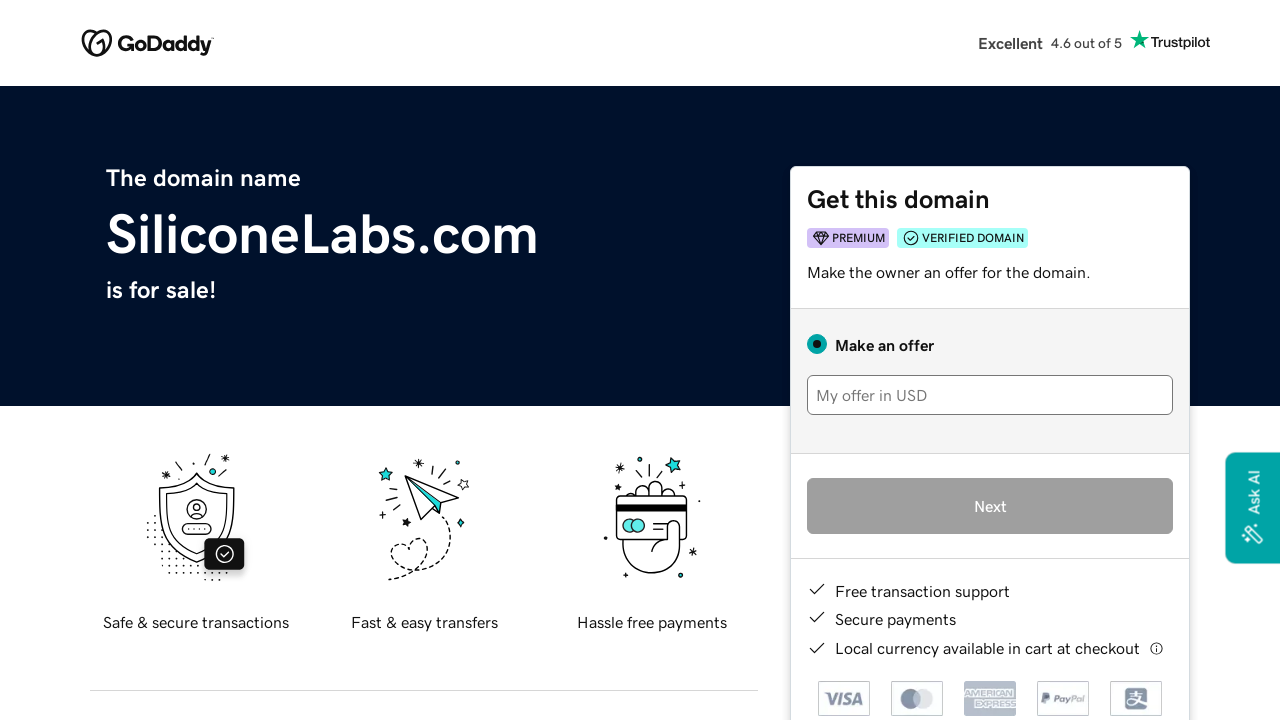

Navigated to http://siliconelabs.com
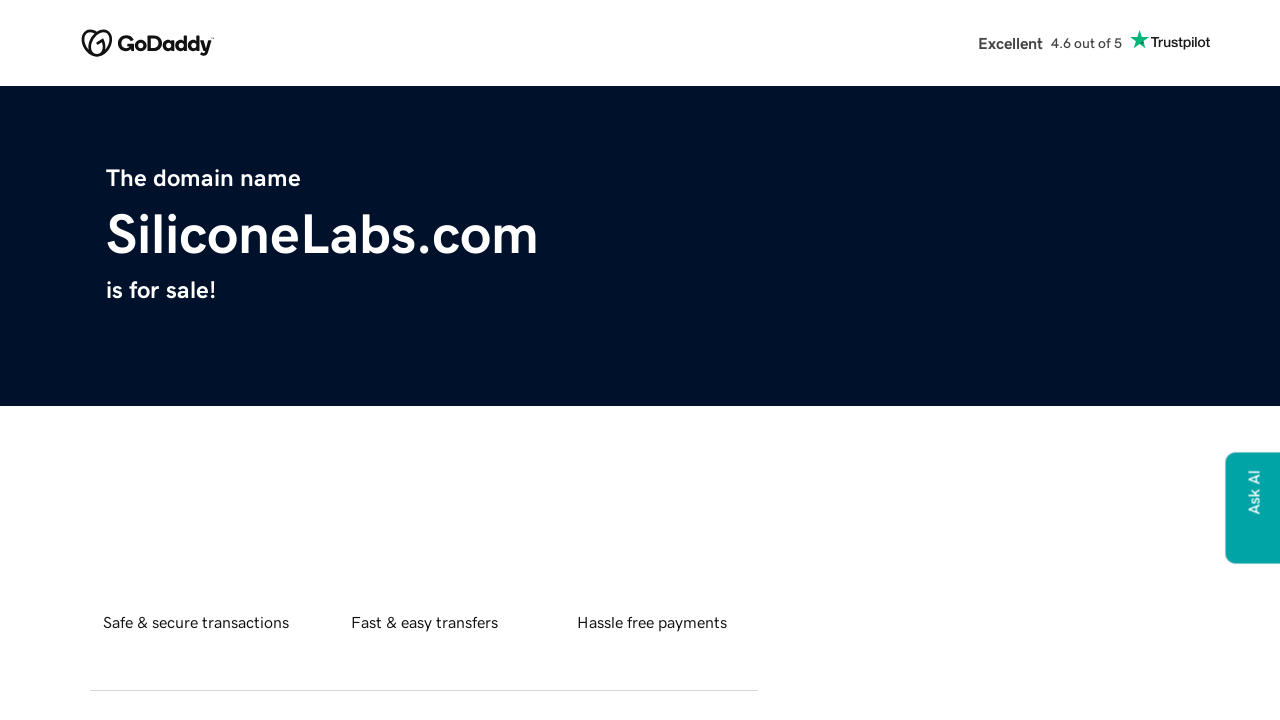

Page loaded - domcontentloaded state reached
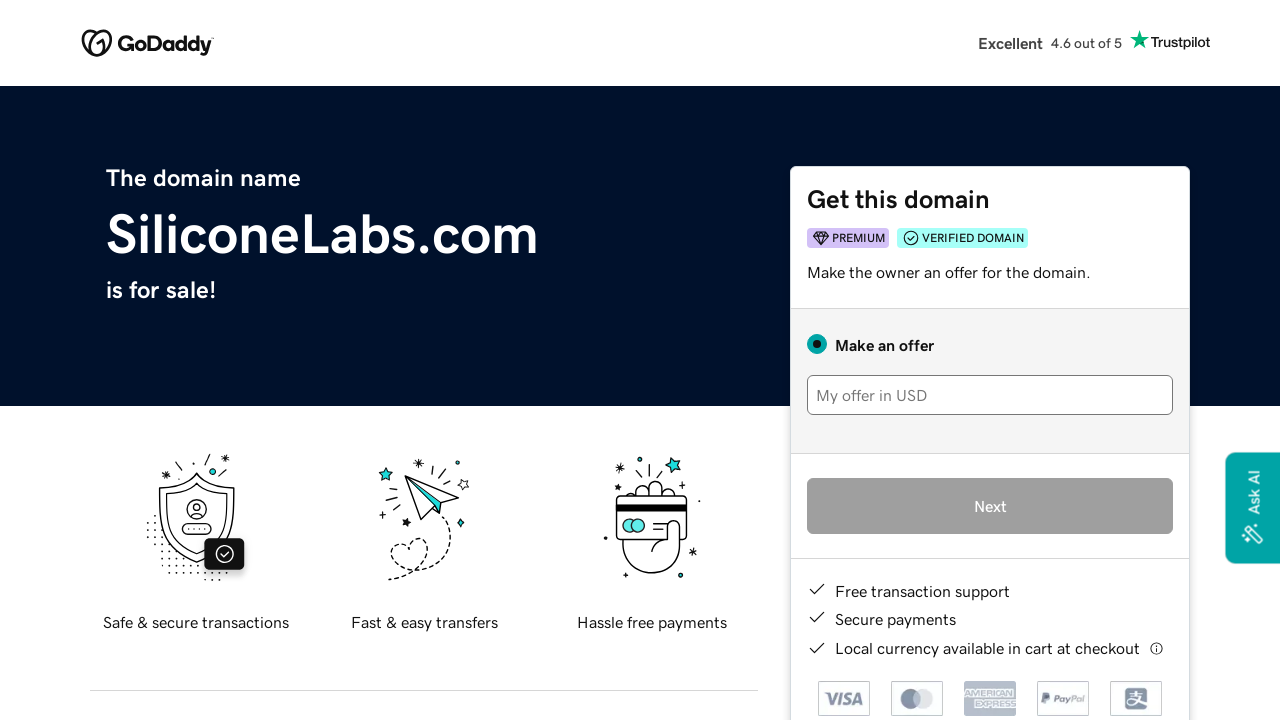

Retrieved page title: siliconelabs.com
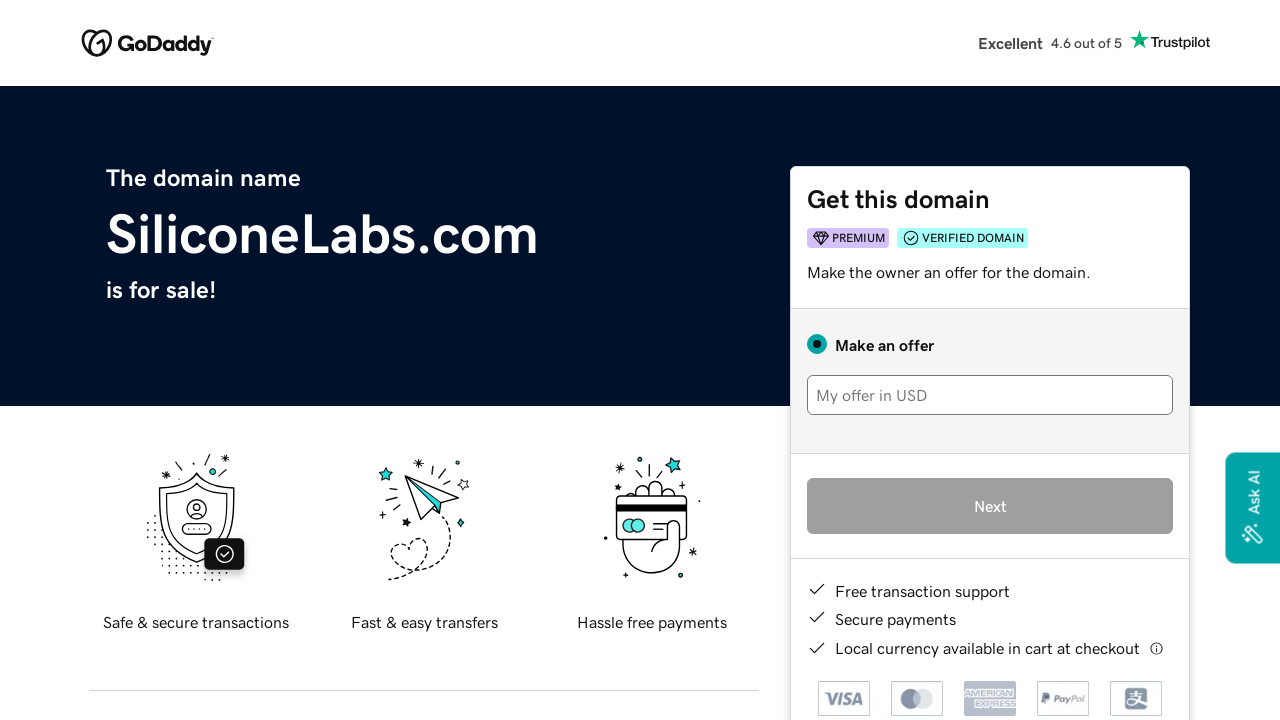

Verified page title is not None and has content
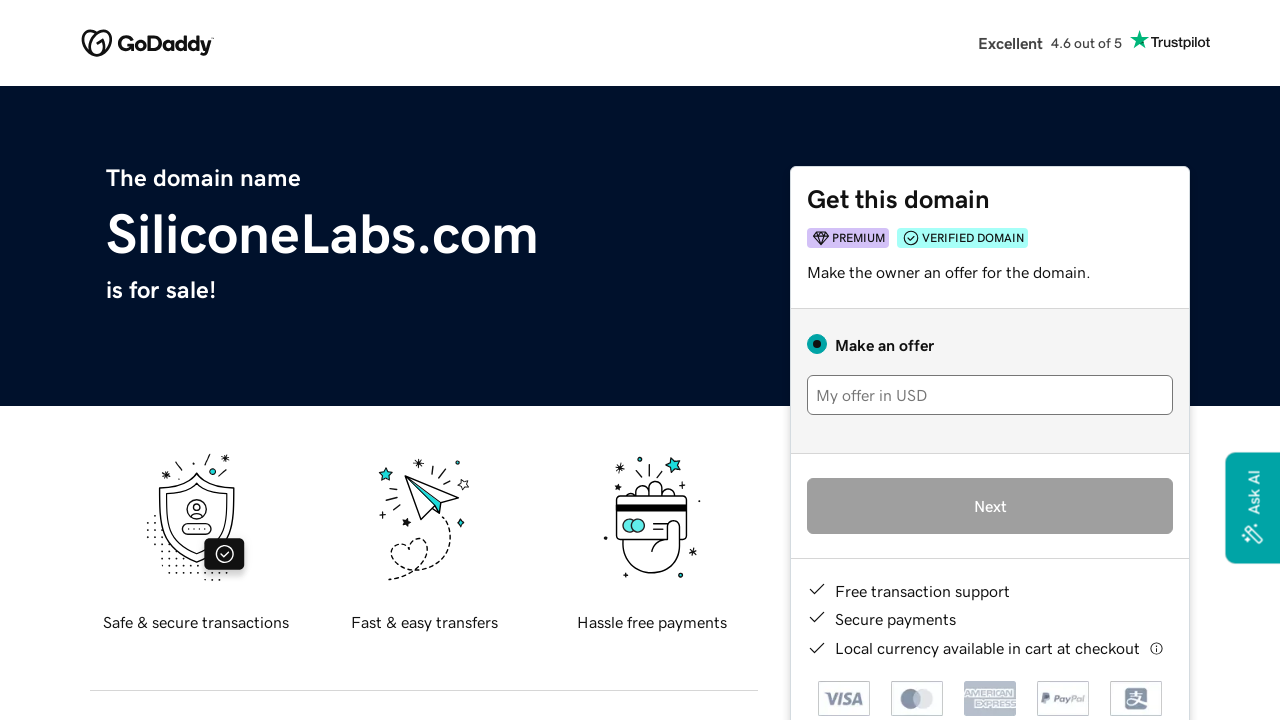

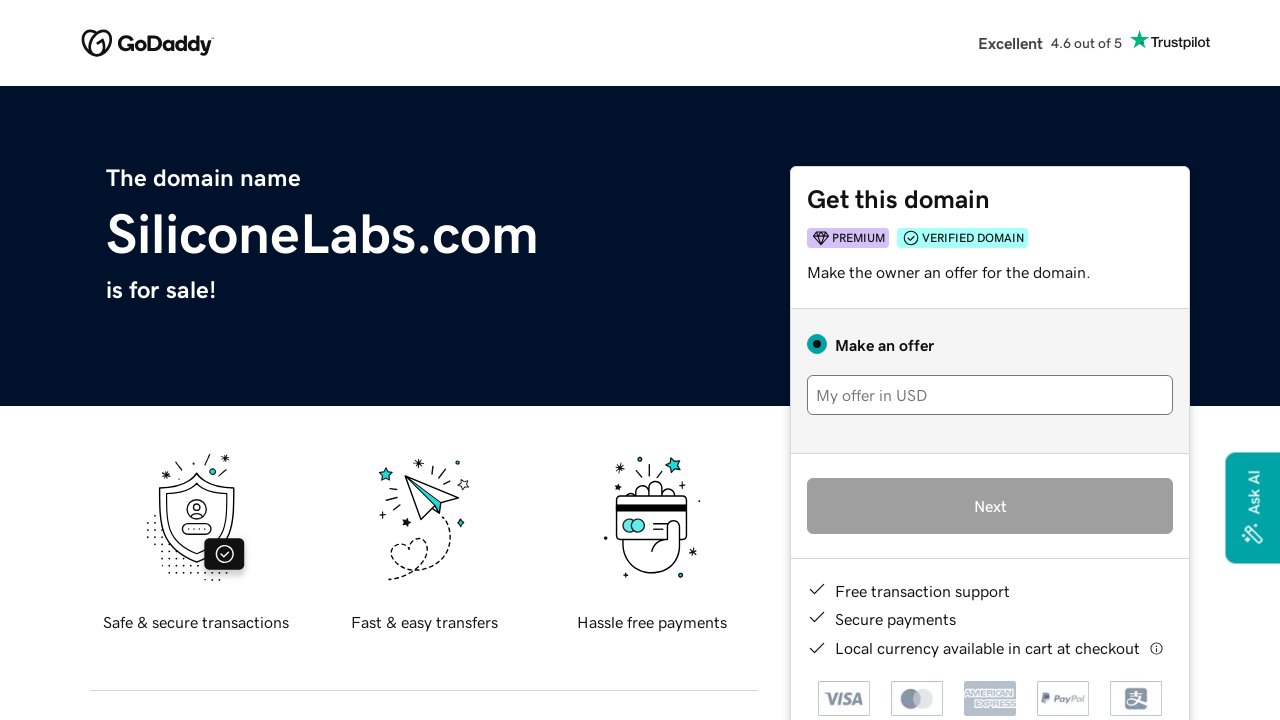